Tests dynamic controls by clicking Remove button, verifying "It's gone!" message, clicking Add button, and verifying "It's back!" message

Starting URL: https://the-internet.herokuapp.com/dynamic_controls

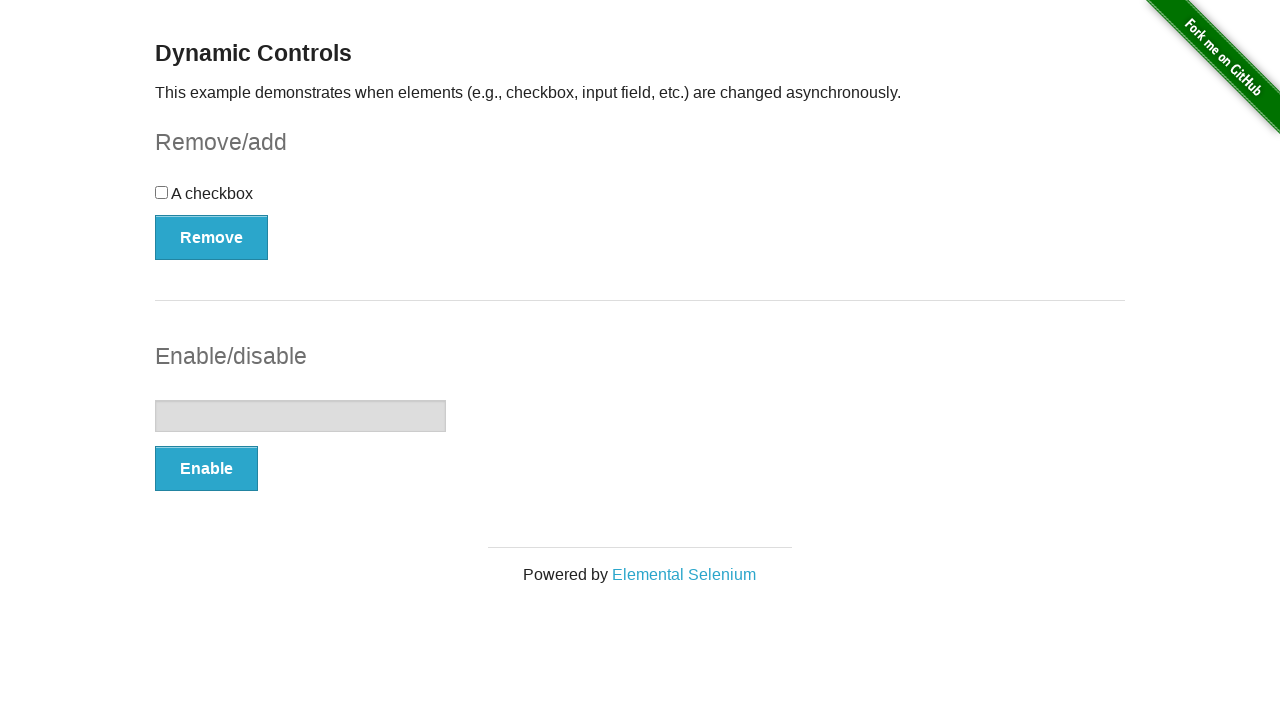

Navigated to dynamic controls test page
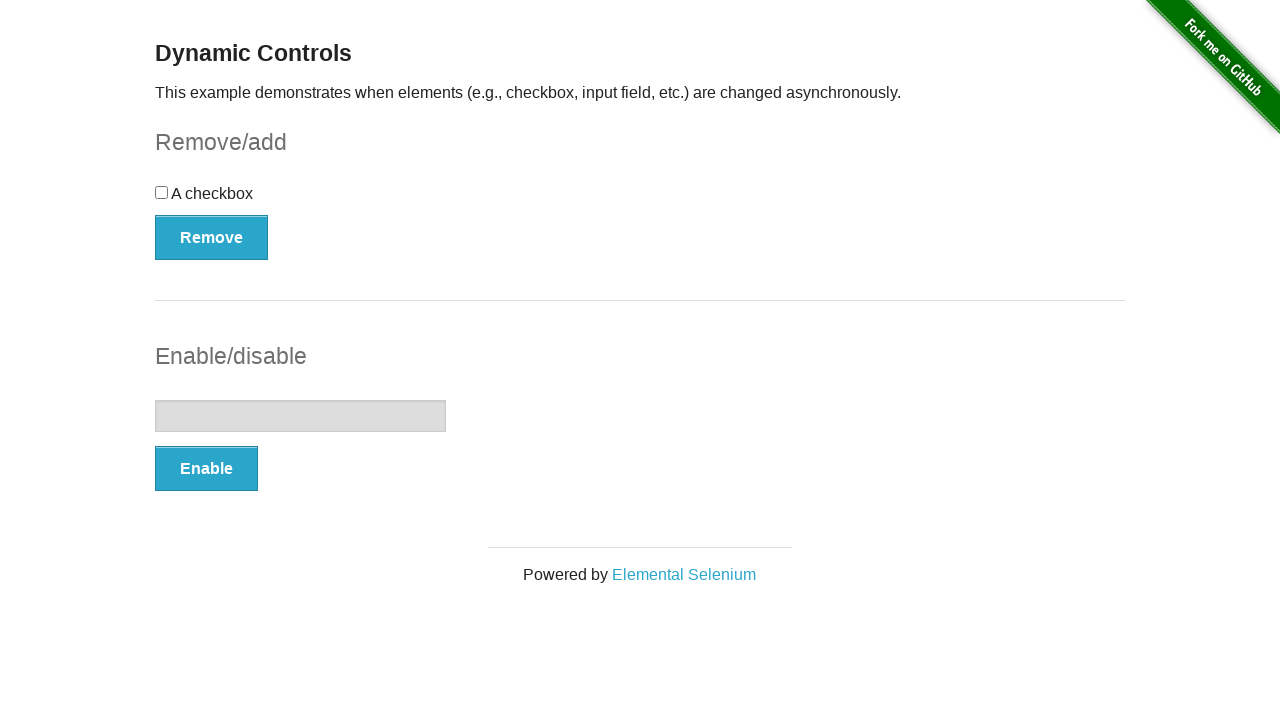

Clicked Remove button at (212, 237) on xpath=//button[text()='Remove']
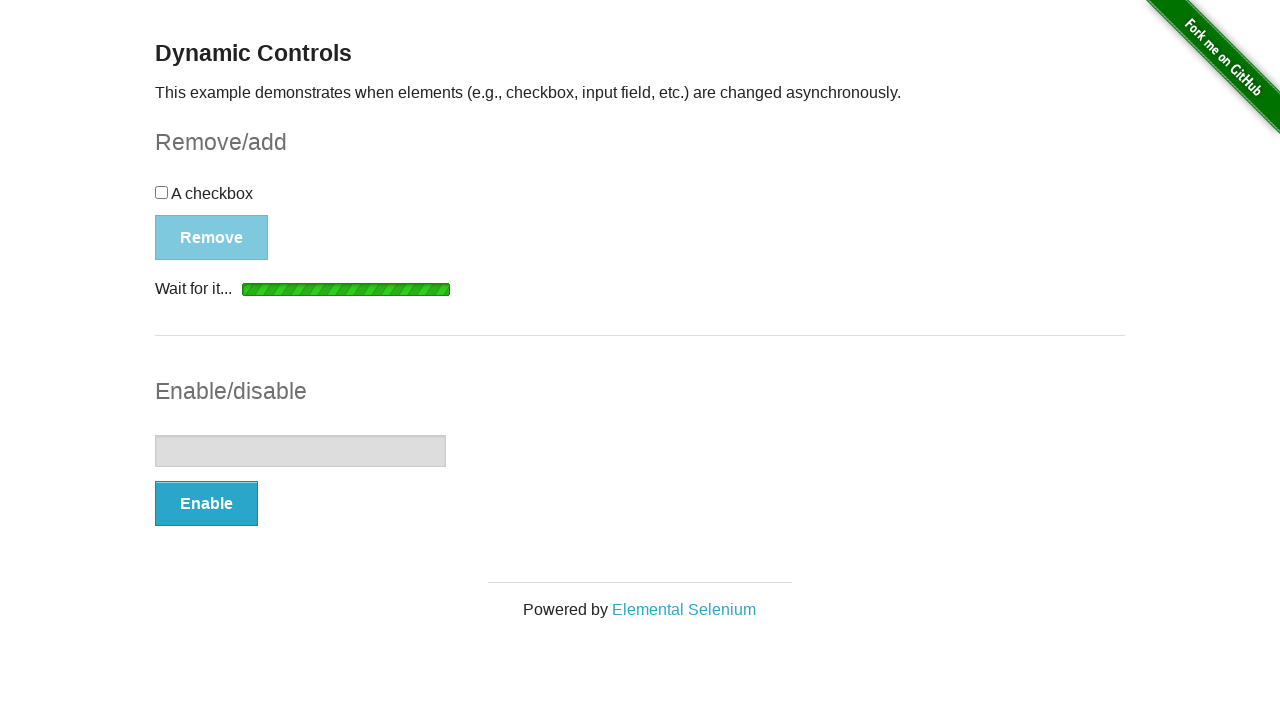

Verified "It's gone!" message appeared
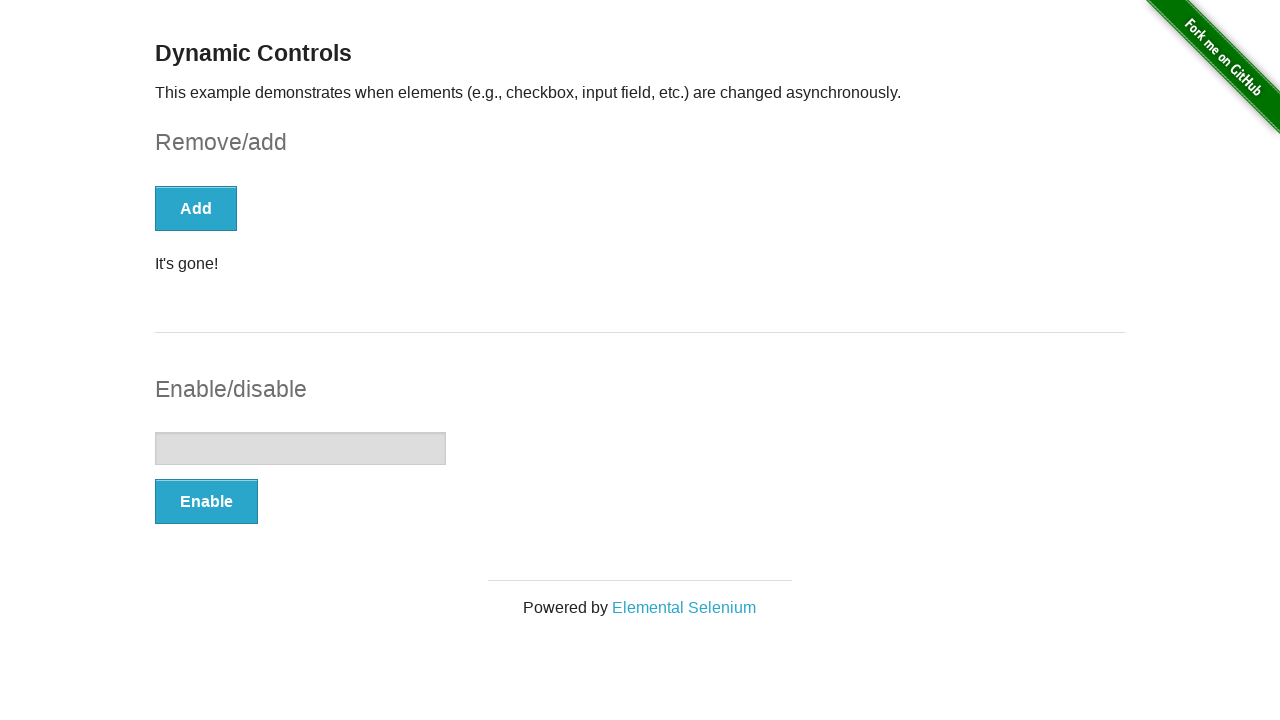

Clicked Add button at (196, 208) on xpath=//button[@onclick='swapCheckbox()']
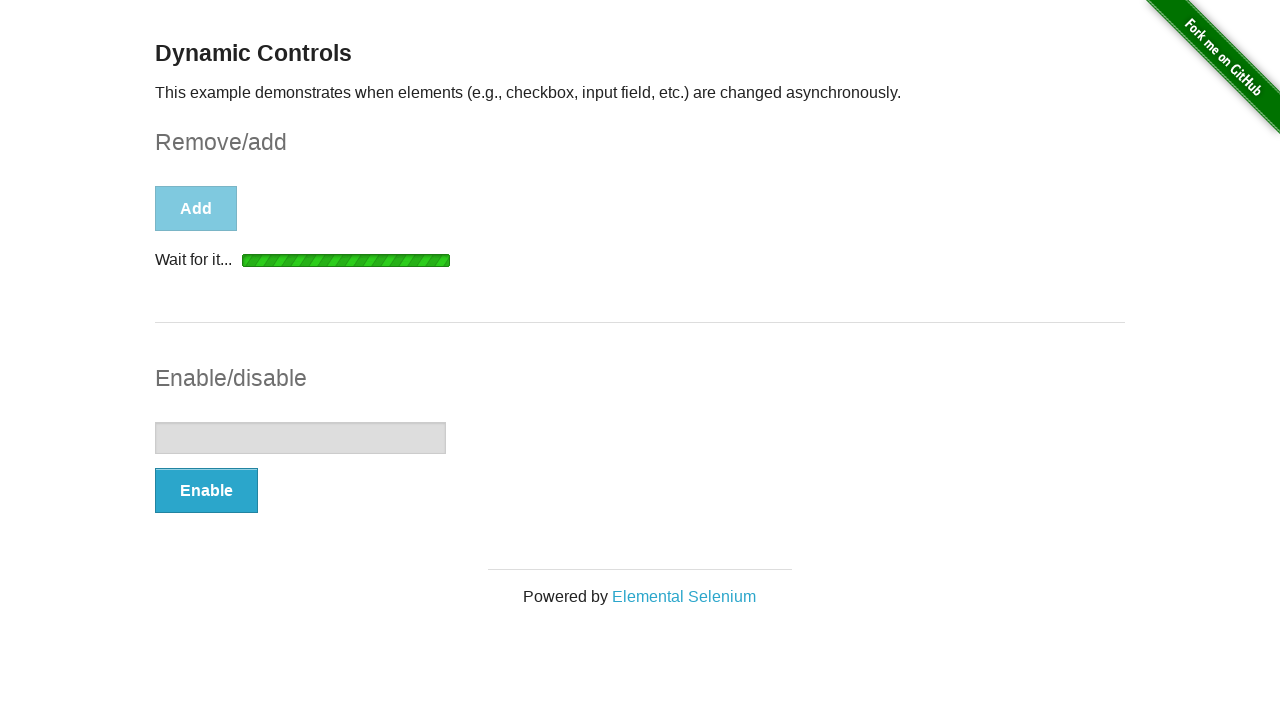

Verified "It's back!" message appeared
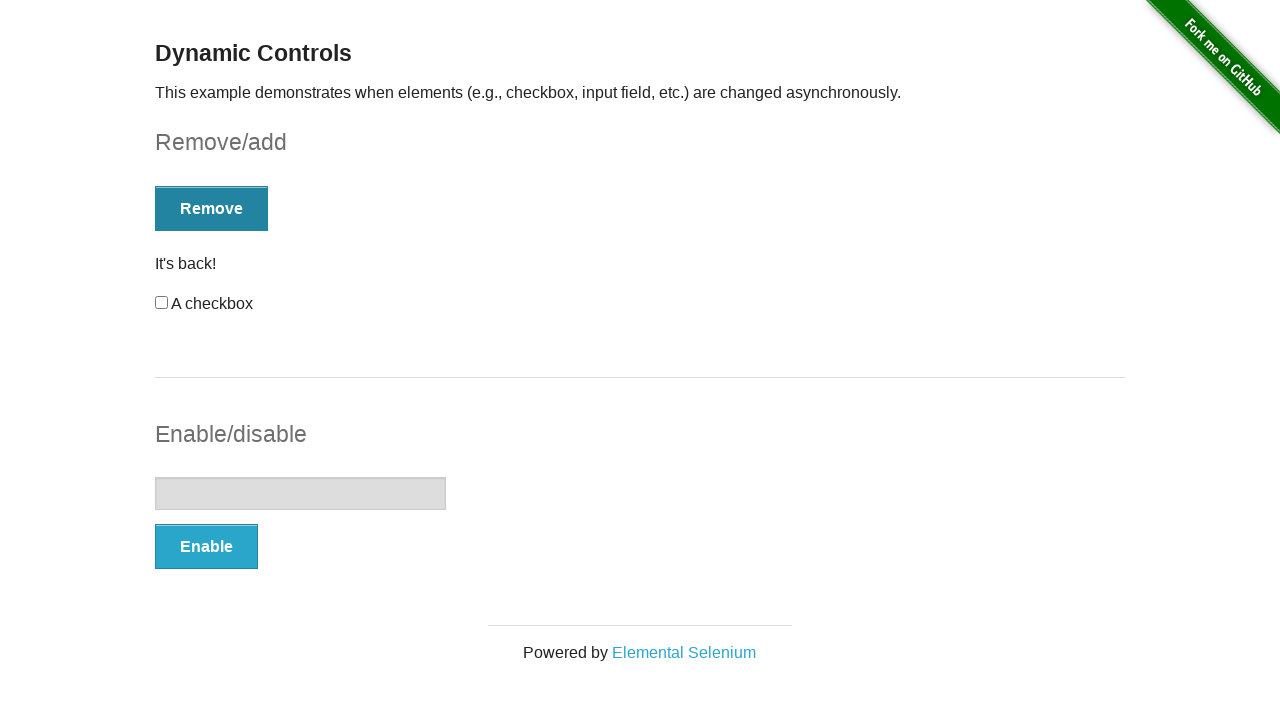

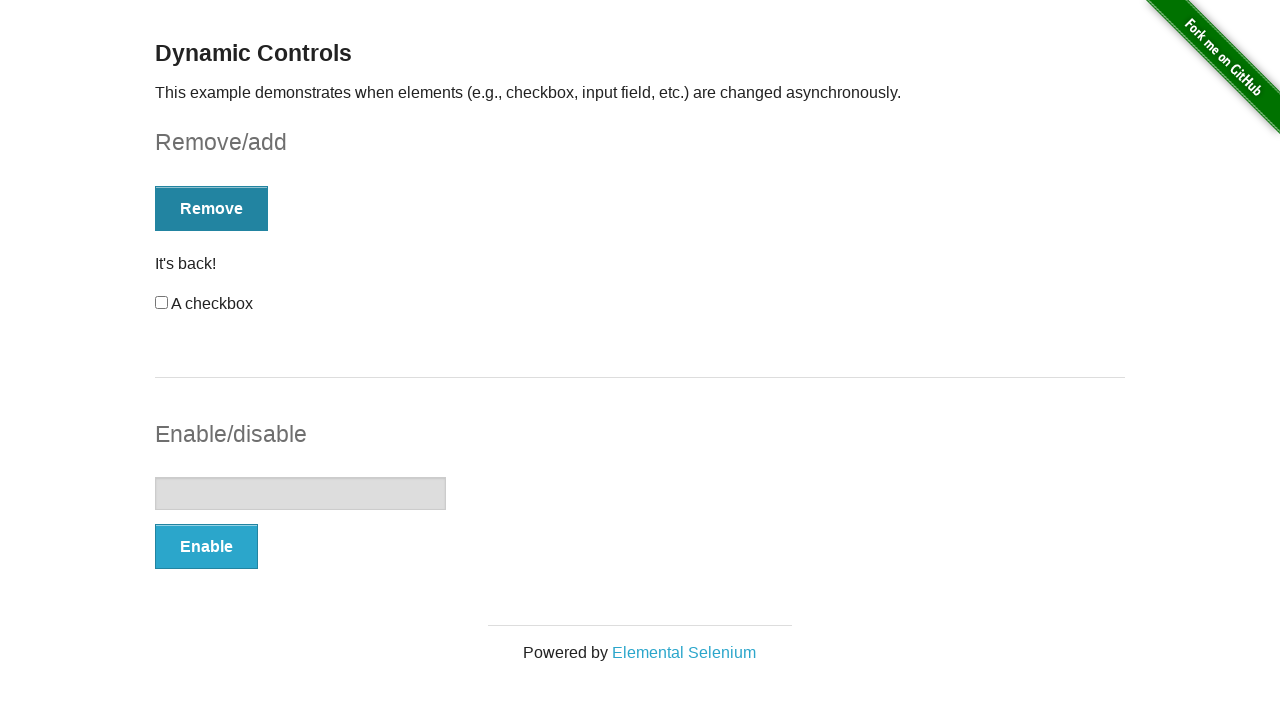